Tests navigation on ss.lv website by clicking on the dogs/pets category link and verifying the URL changes to the expected animals/dogs page

Starting URL: https://www.ss.lv/

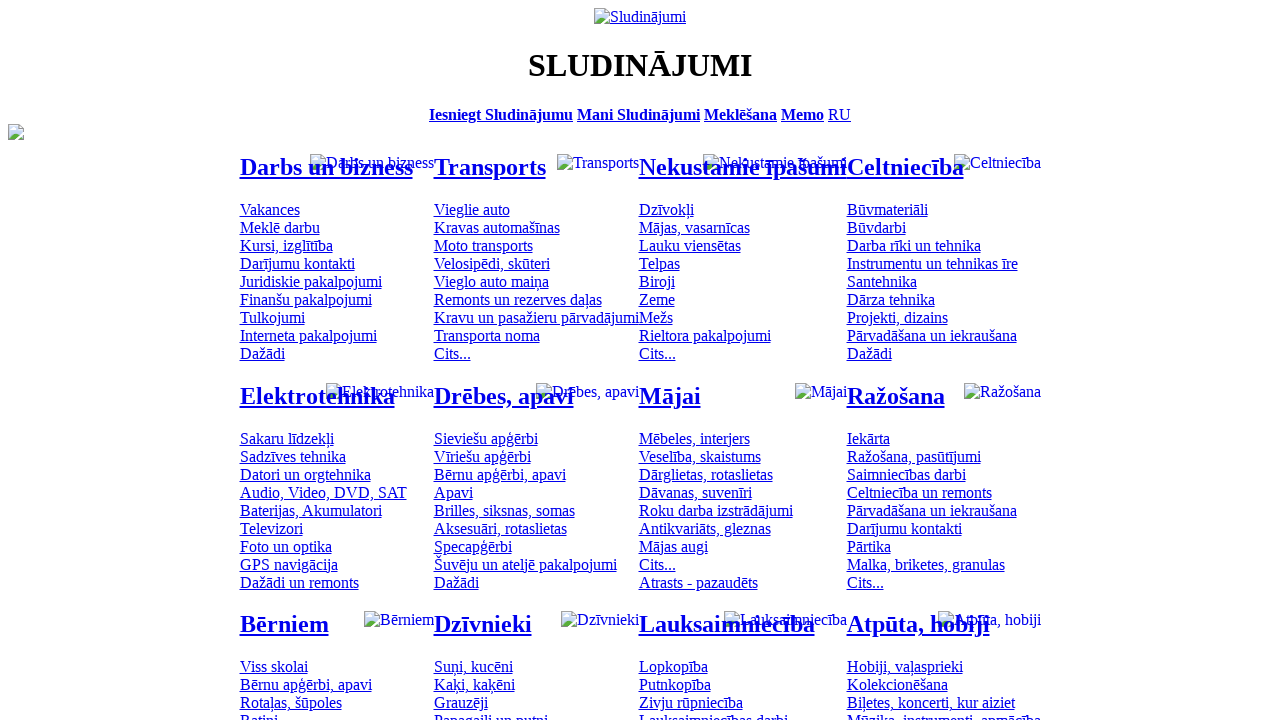

Clicked on dogs/pets category link at (473, 667) on #mtd_300
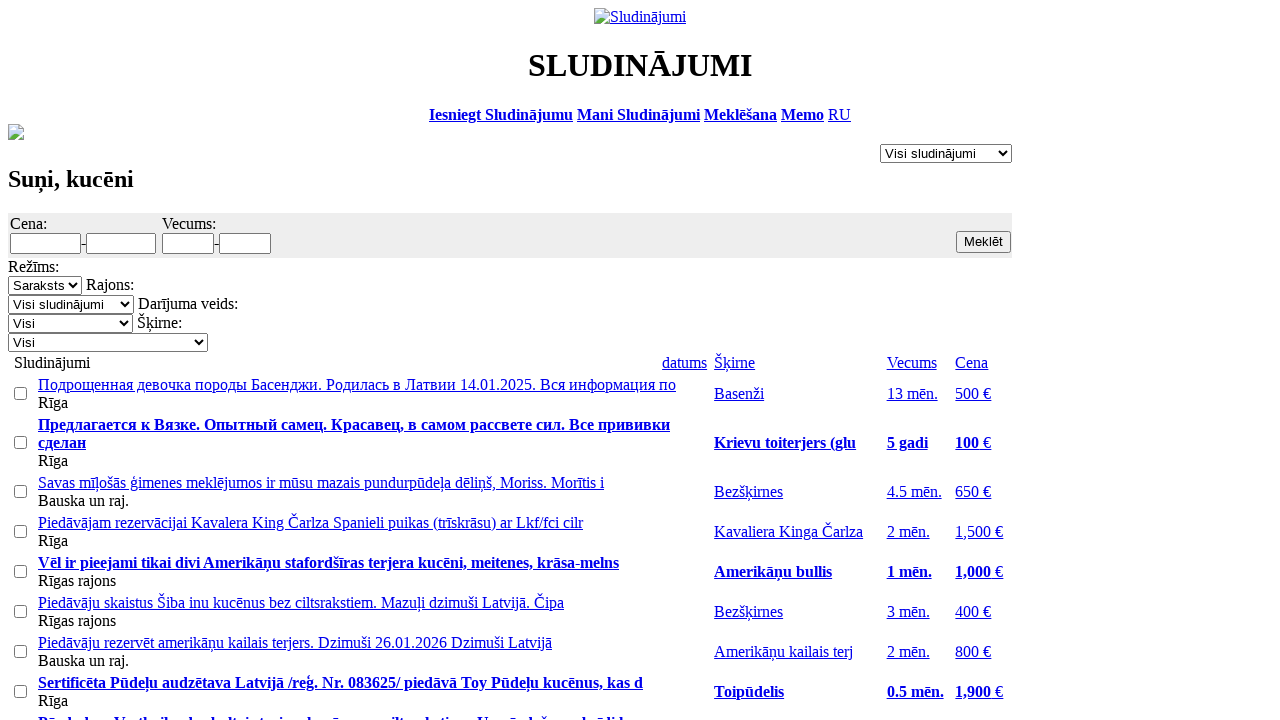

Navigated to animals/dogs page - URL verified
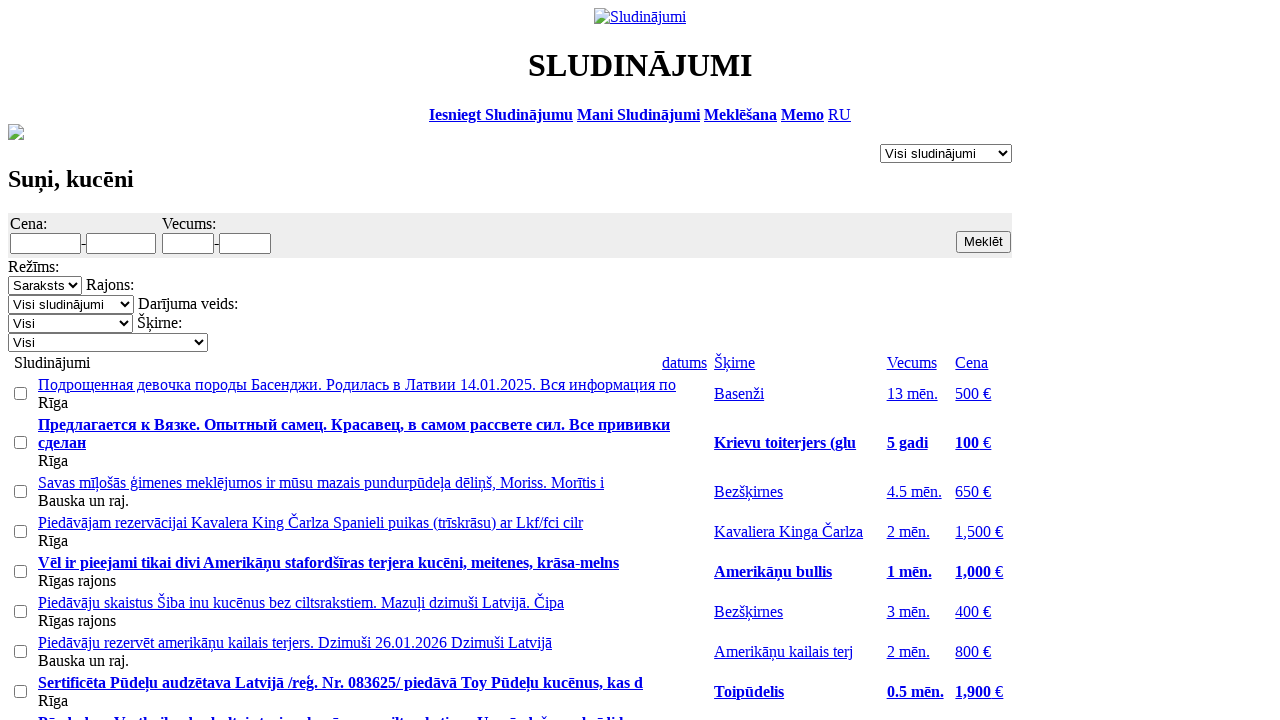

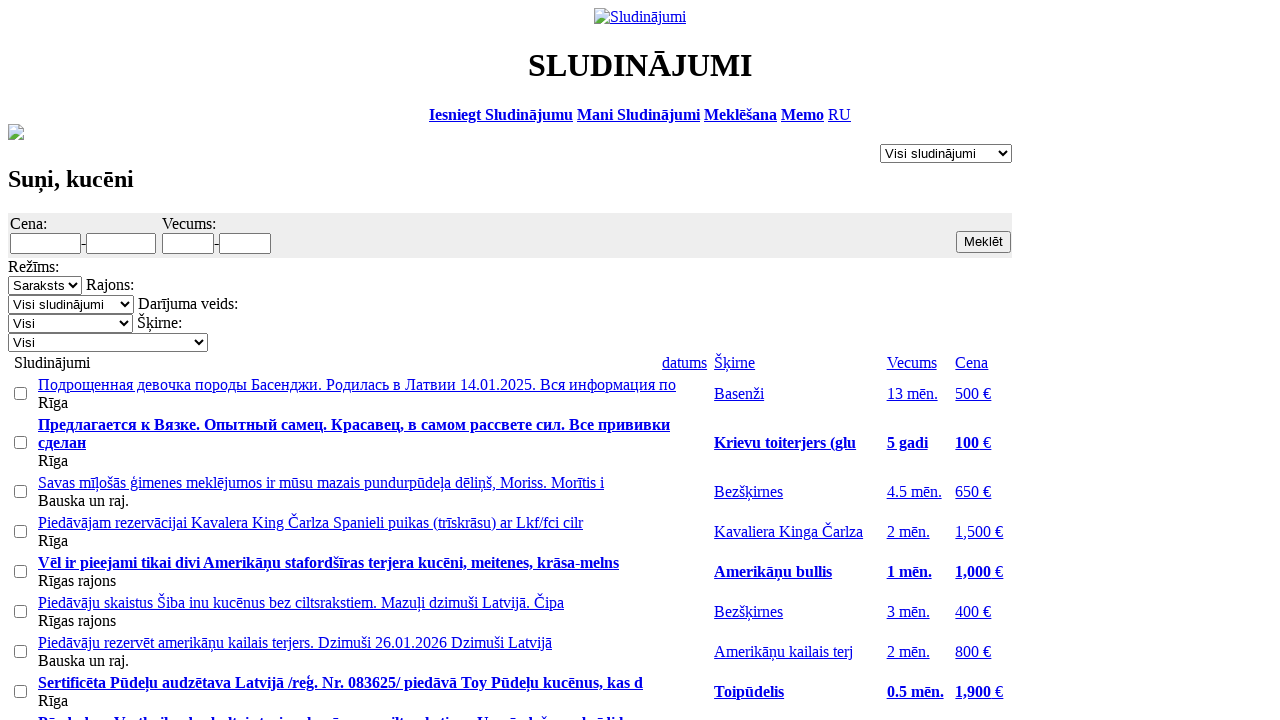